Tests dismissing a JavaScript confirm dialog by clicking cancel and verifying the result shows the cancellation

Starting URL: https://automationfc.github.io/basic-form/index.html

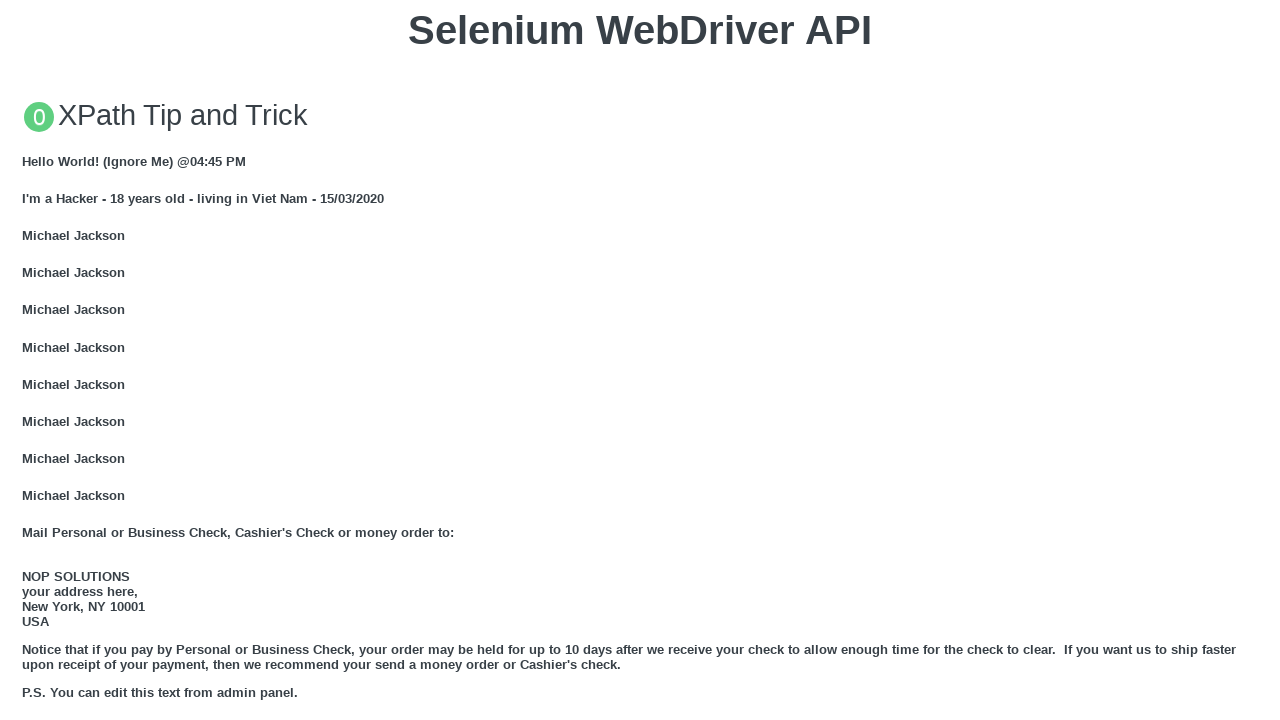

Set up dialog handler to dismiss confirm dialog
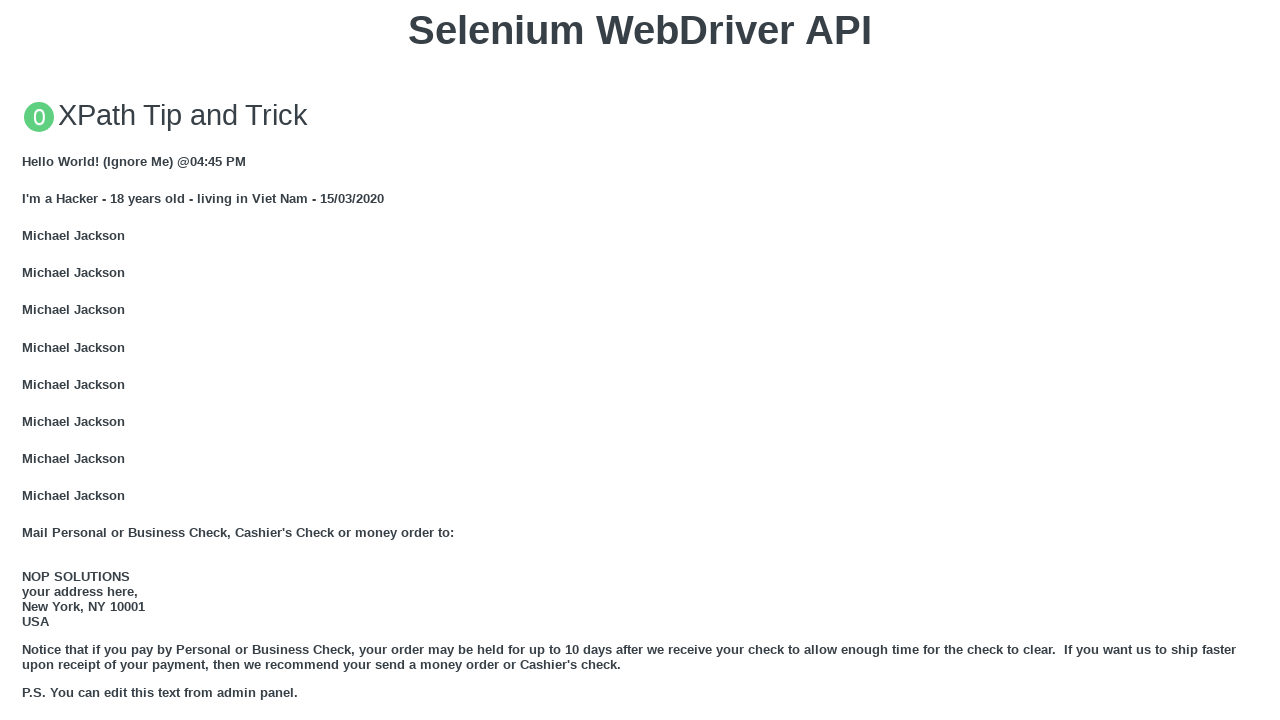

Clicked 'Click for JS Confirm' button to trigger confirm dialog at (640, 360) on xpath=//button[text()='Click for JS Confirm']
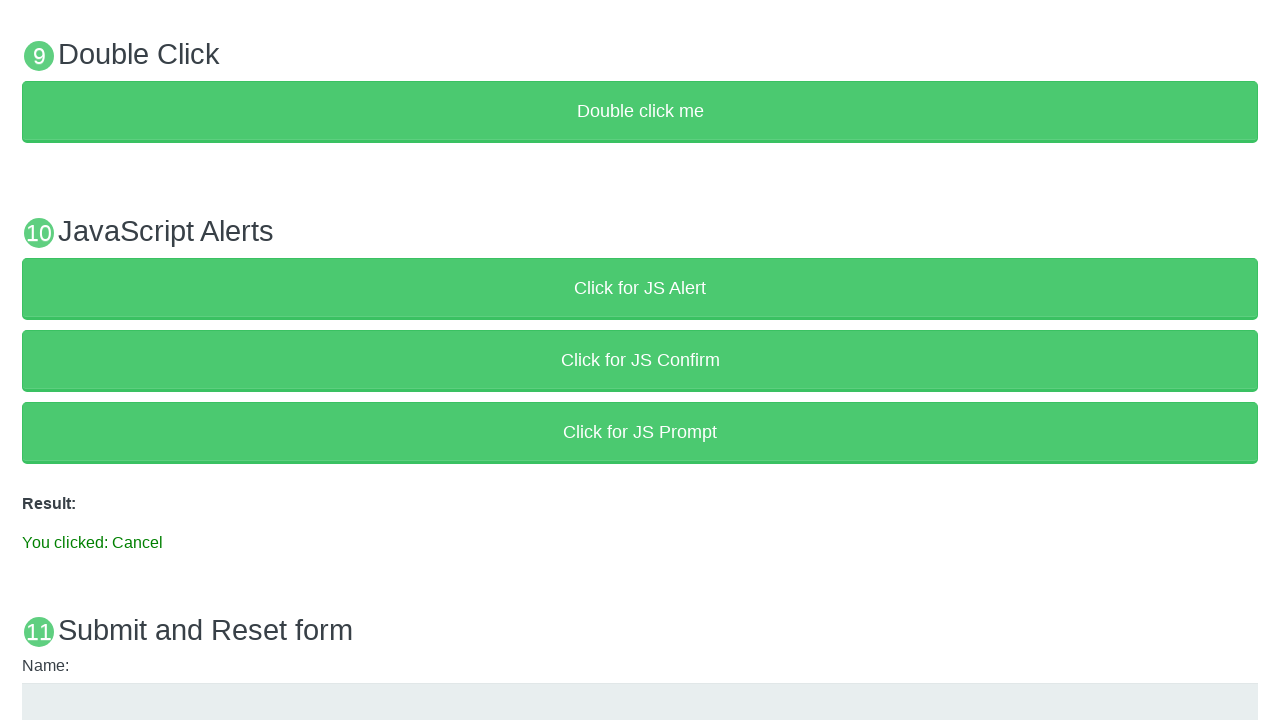

Confirm dialog was dismissed and result text appeared
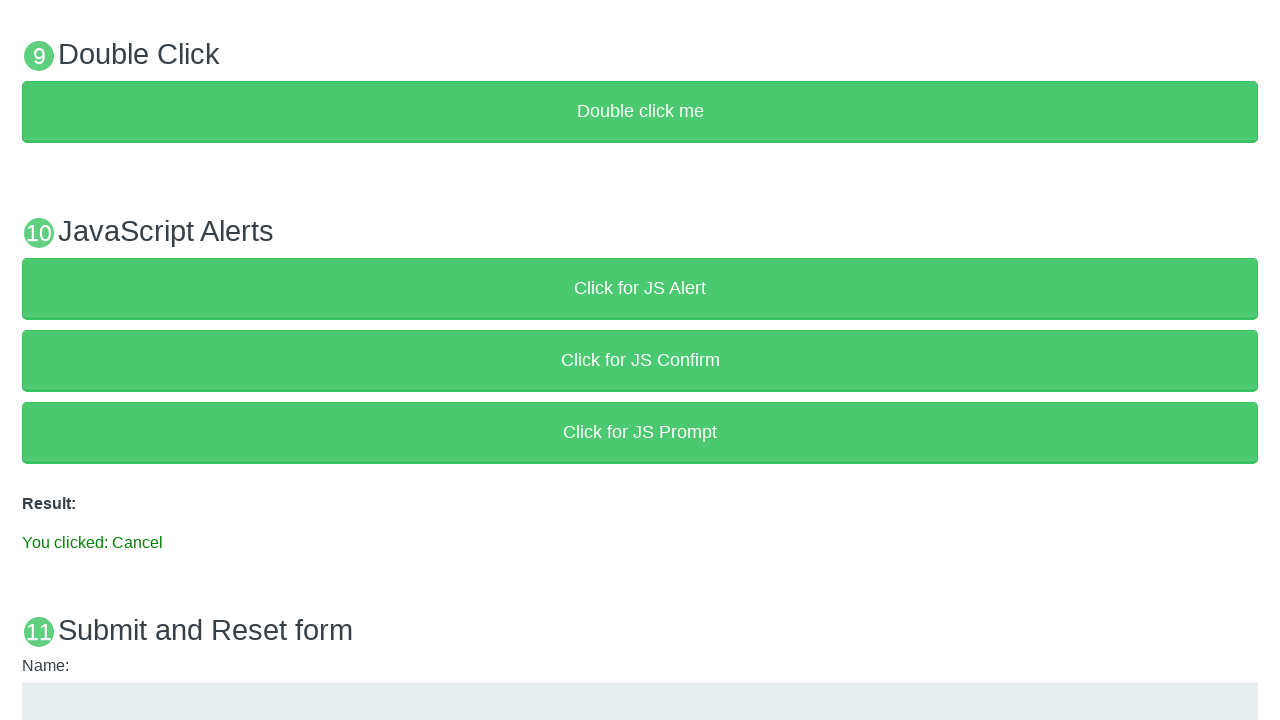

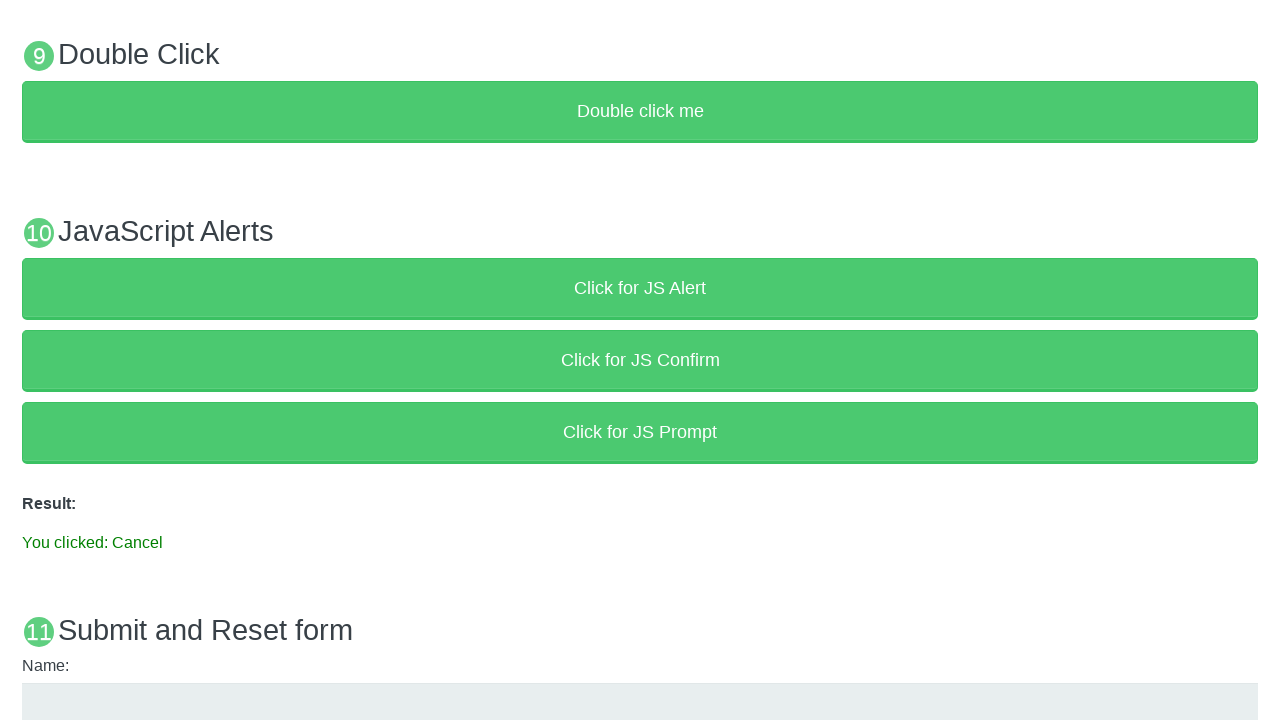